Tests mouse click events by performing a shift+click on a menu element link

Starting URL: https://the-internet.herokuapp.com/shifting_content

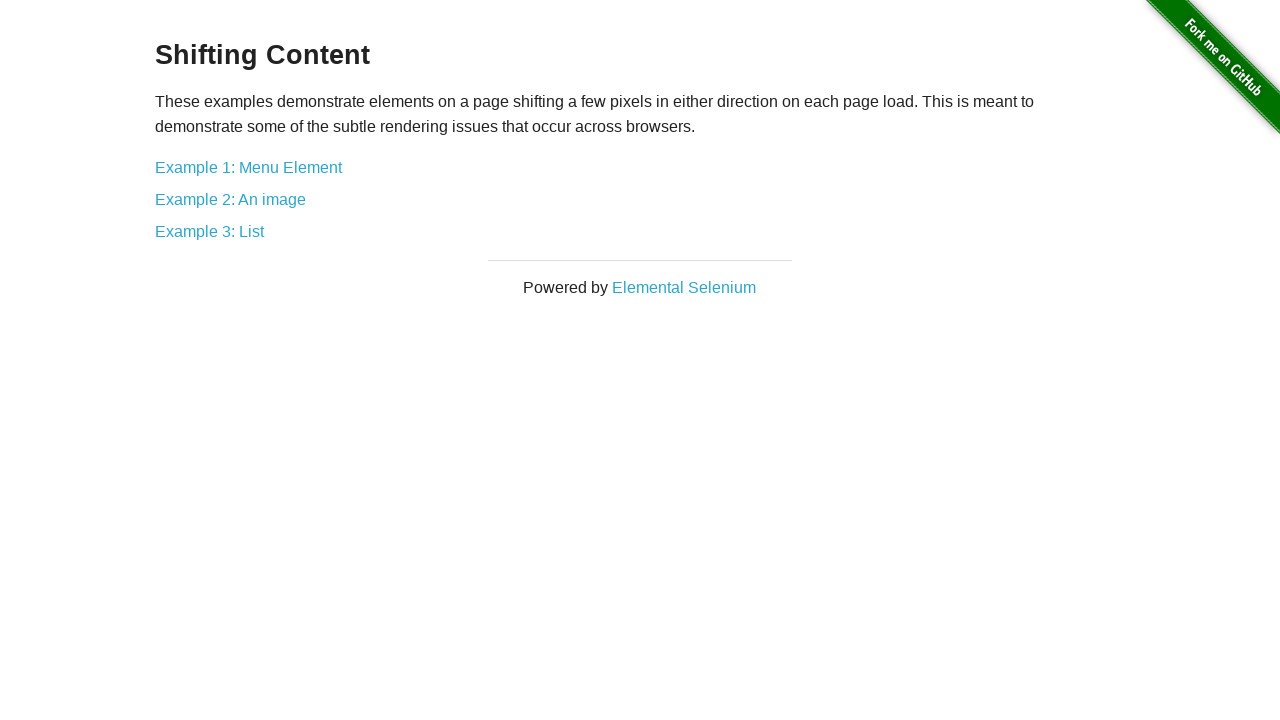

Navigated to shifting content page
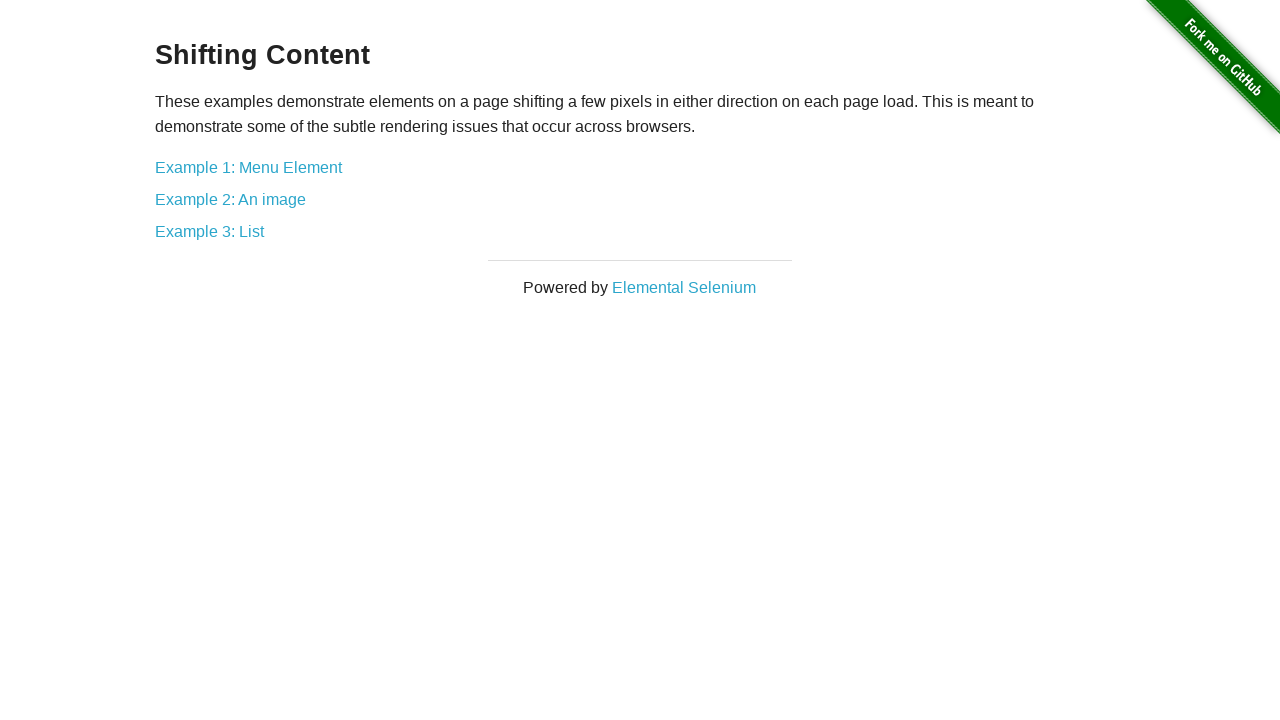

Performed shift+click on 'Example 1: Menu Element' link at (248, 167) on internal:text="Example 1: Menu Element"i
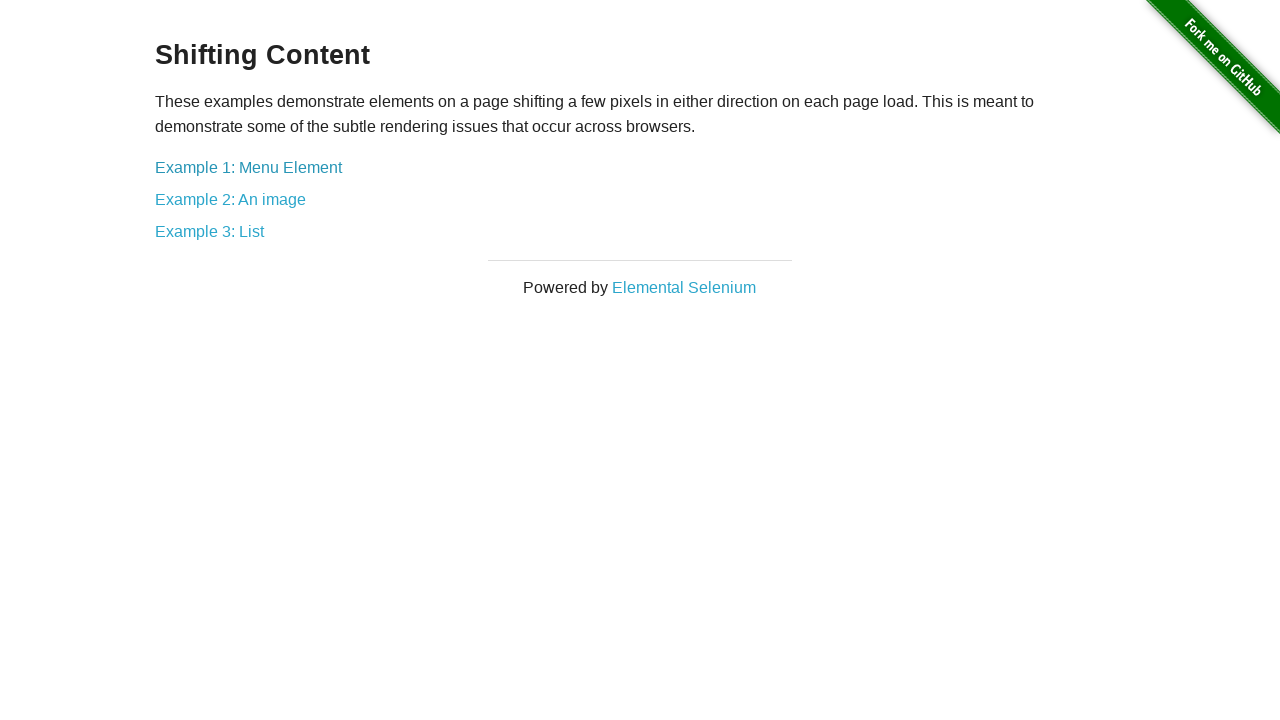

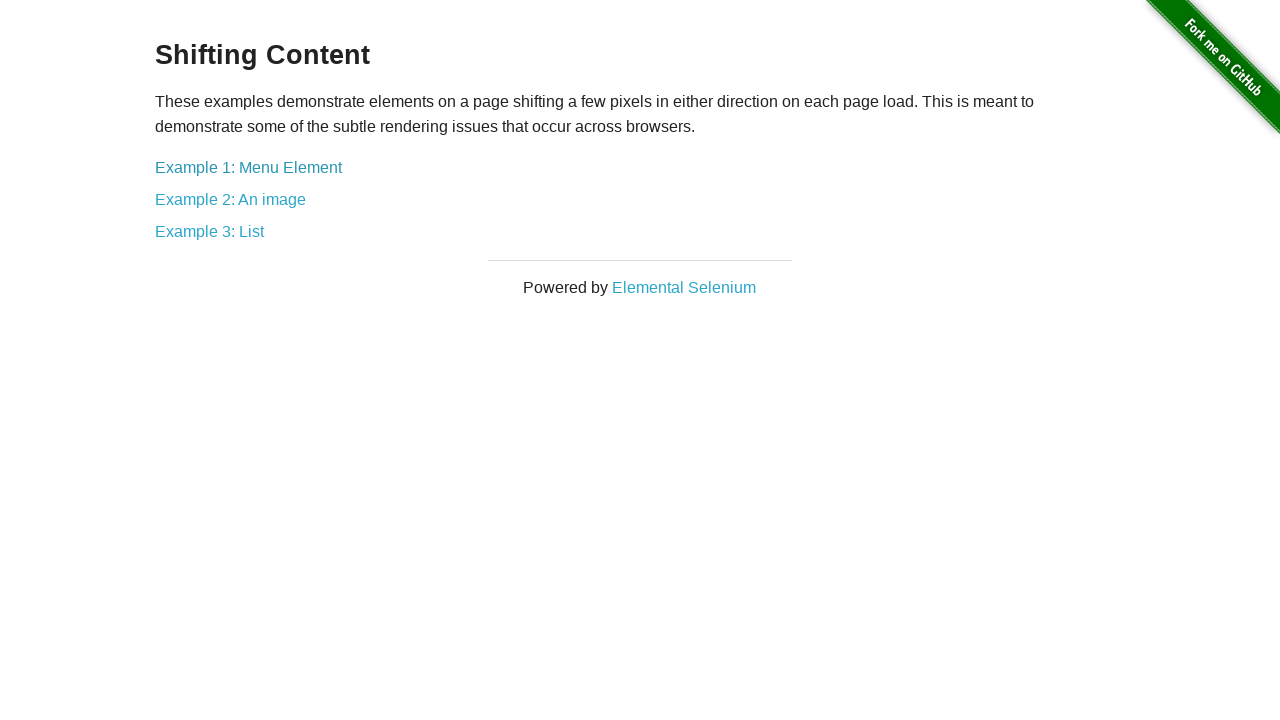